Tests copy-paste functionality by entering text in one field, copying it with keyboard shortcuts, and pasting it into another field

Starting URL: https://demoqa.com/text-box

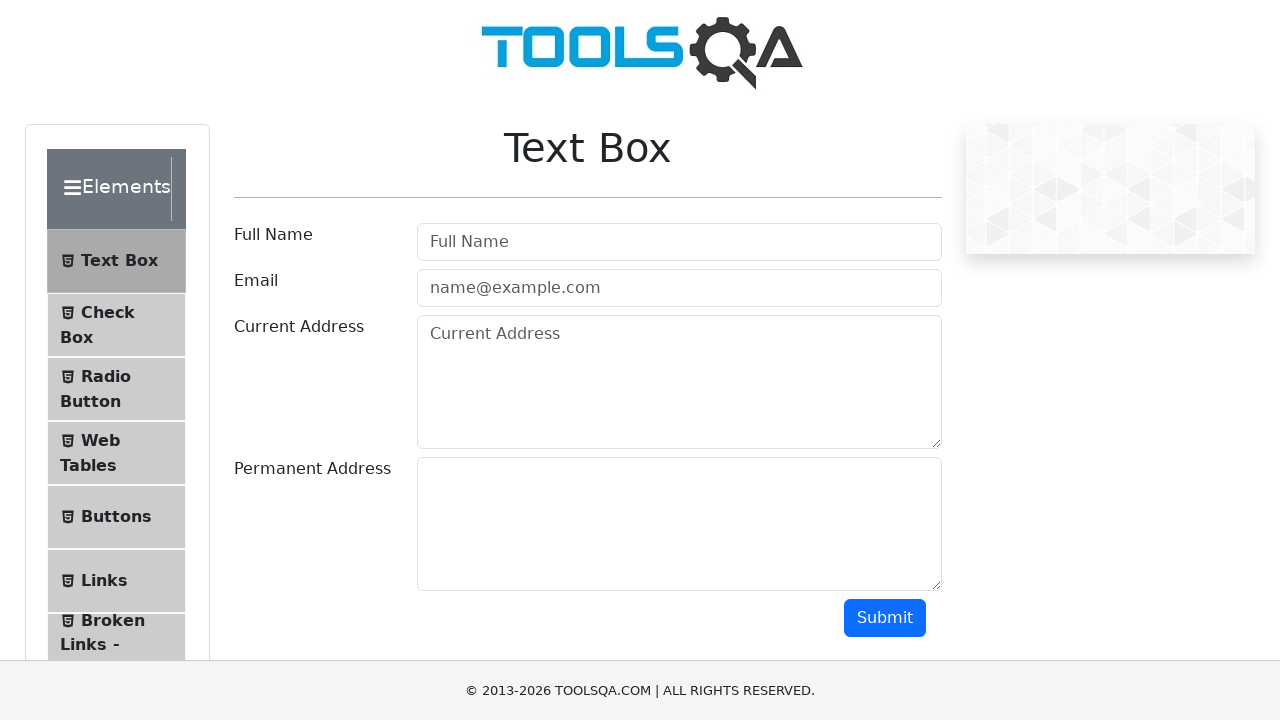

Scrolled down to avoid ads
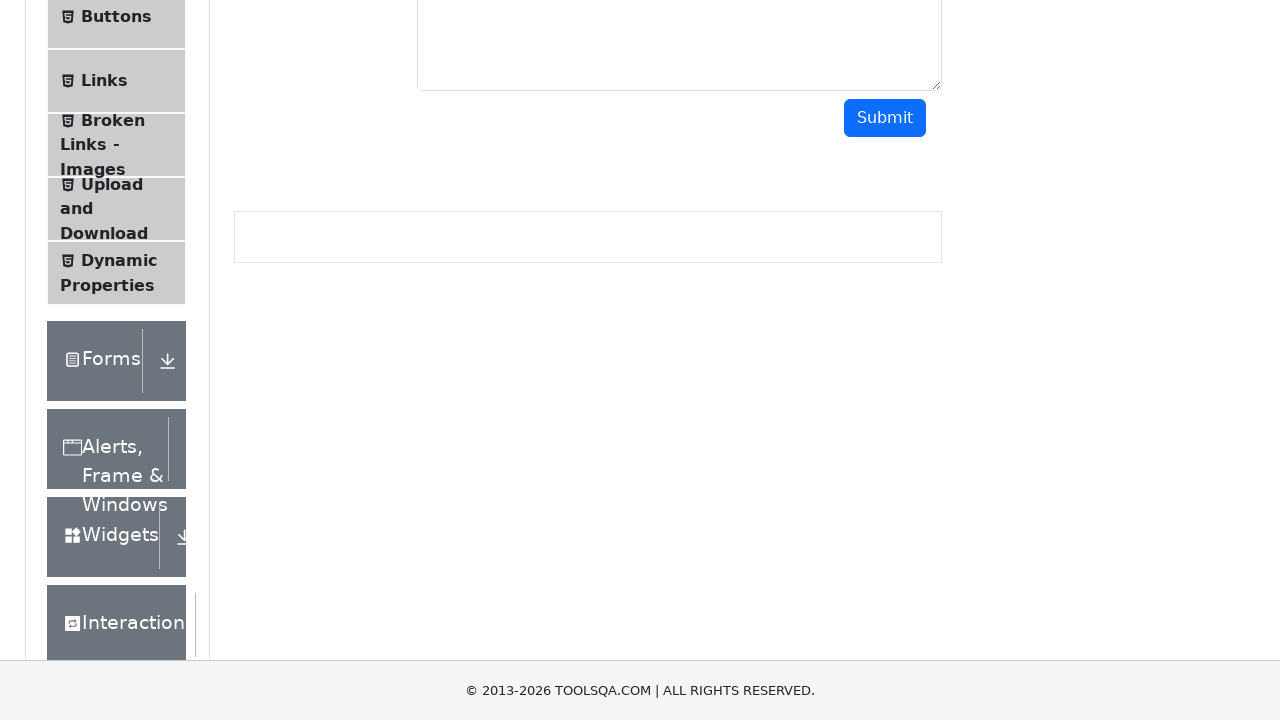

Clicked on current address input field at (679, 360) on #currentAddress
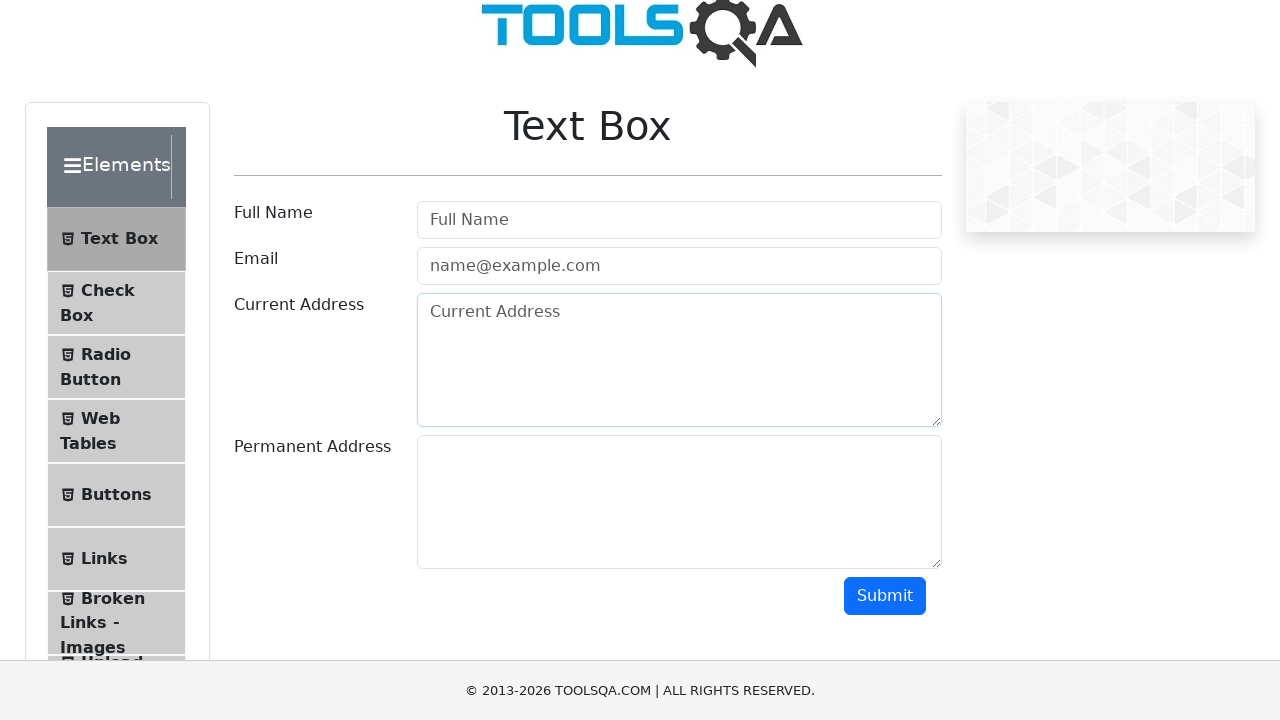

Typed address '123 Main Street, Springfield, IL 62701' into current address field on #currentAddress
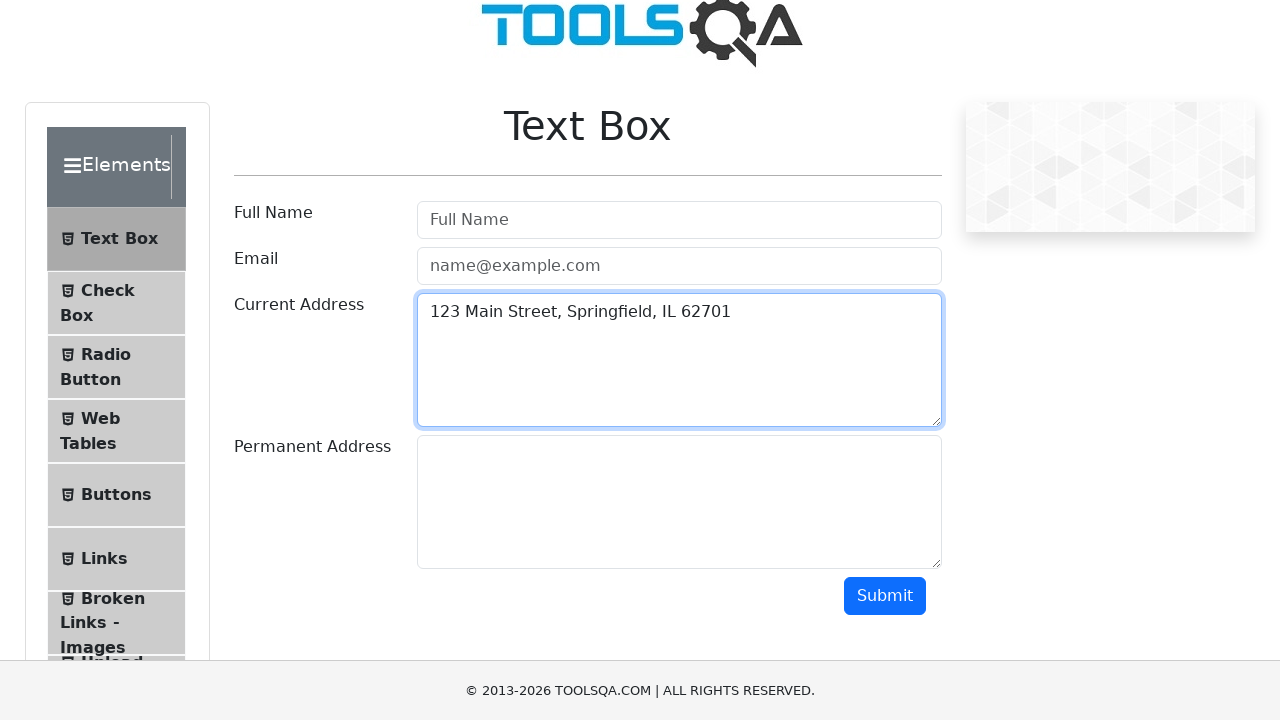

Selected all text in current address field with Ctrl+A
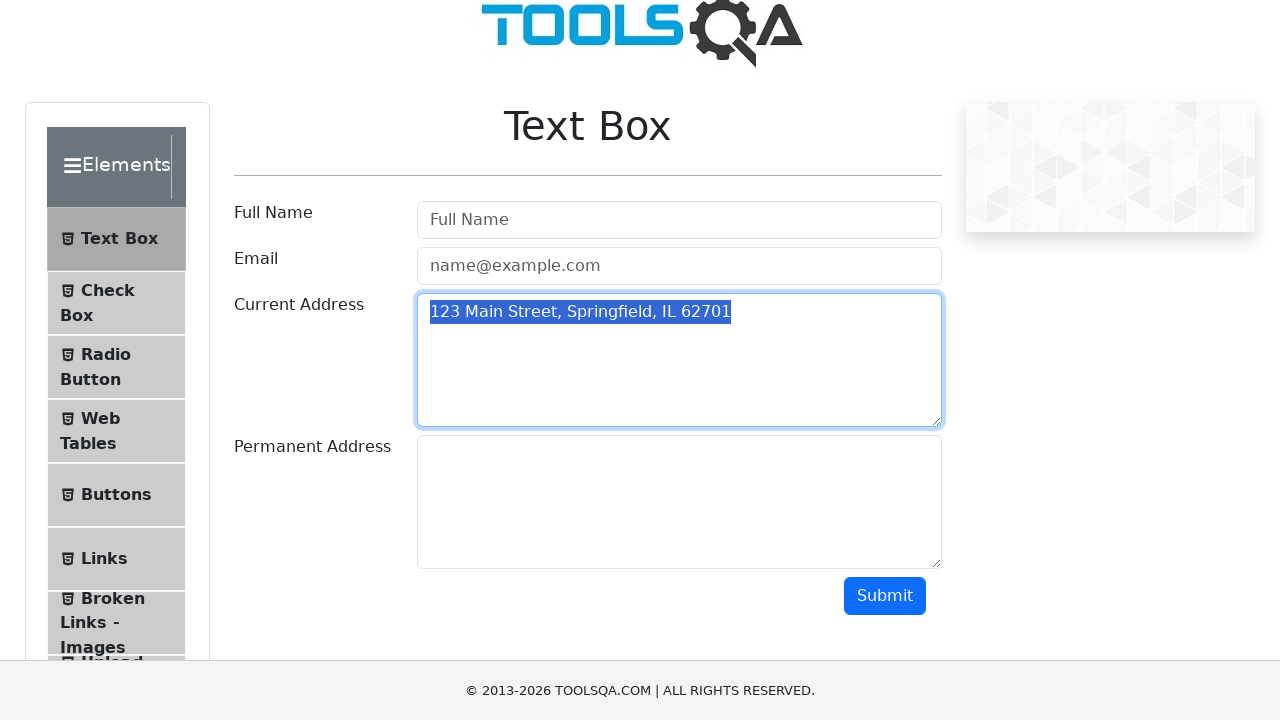

Copied selected text to clipboard with Ctrl+C
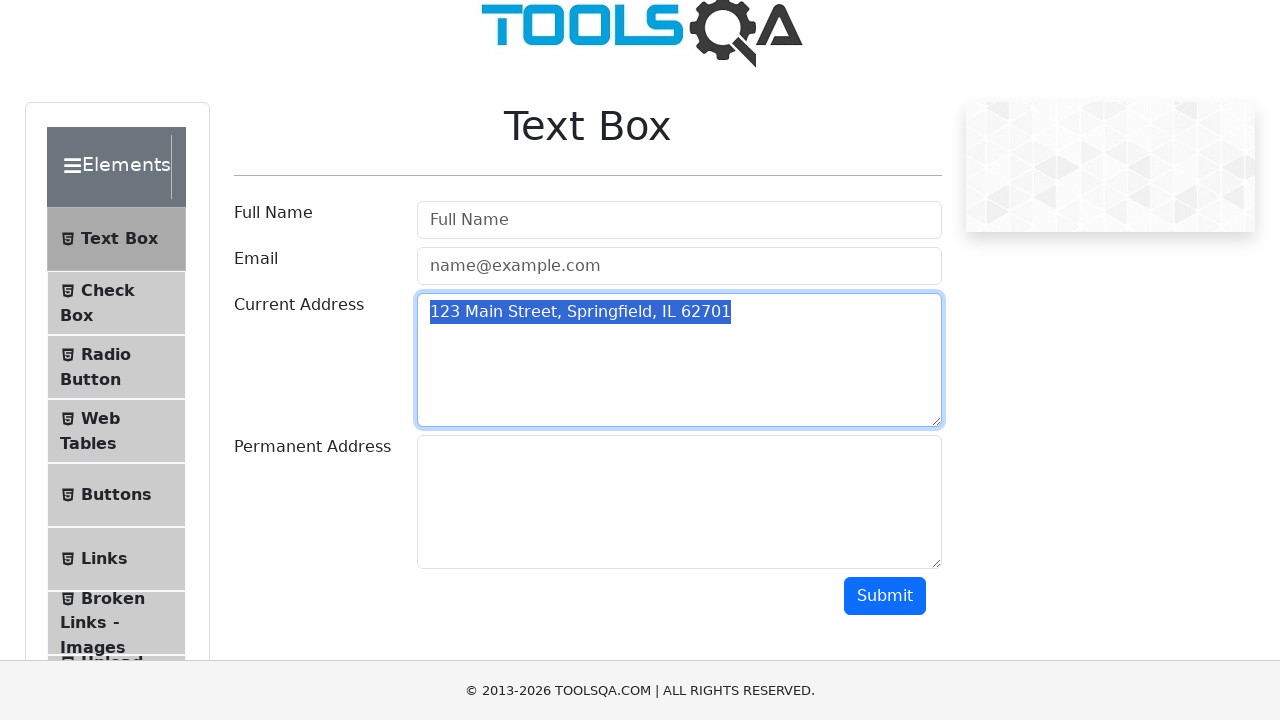

Clicked on permanent address input field at (679, 502) on #permanentAddress
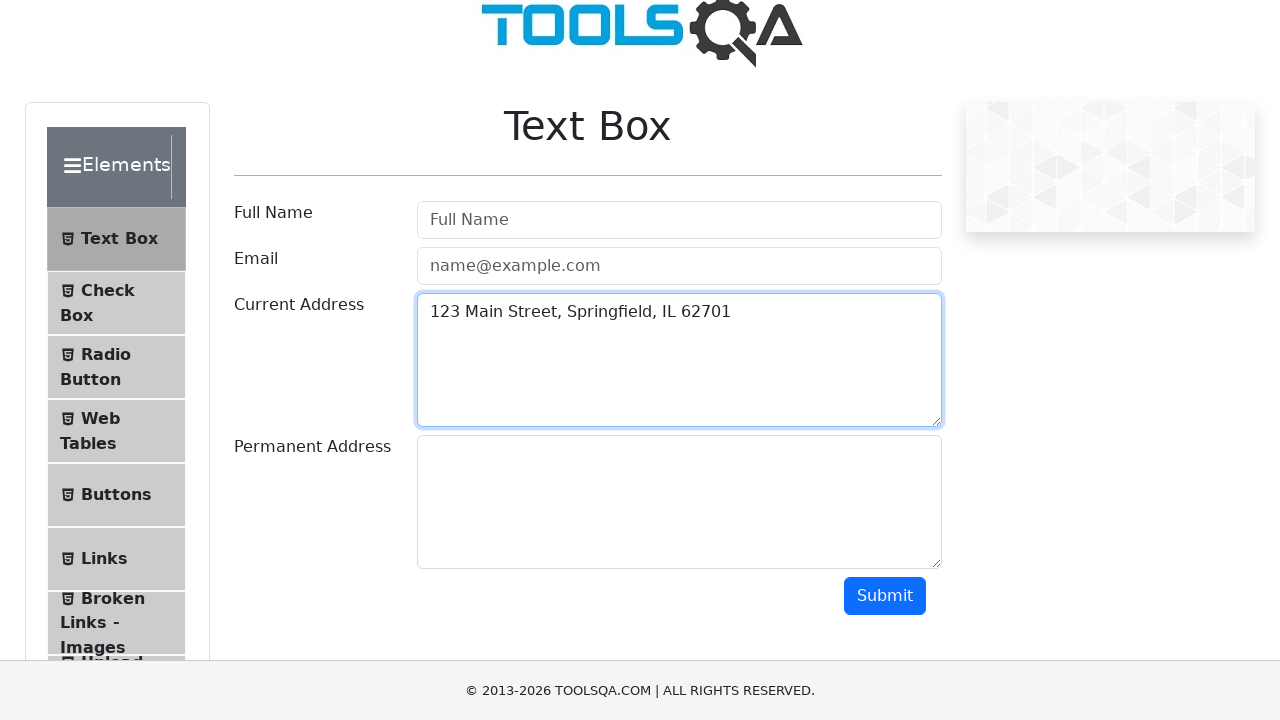

Pasted clipboard content into permanent address field with Ctrl+V
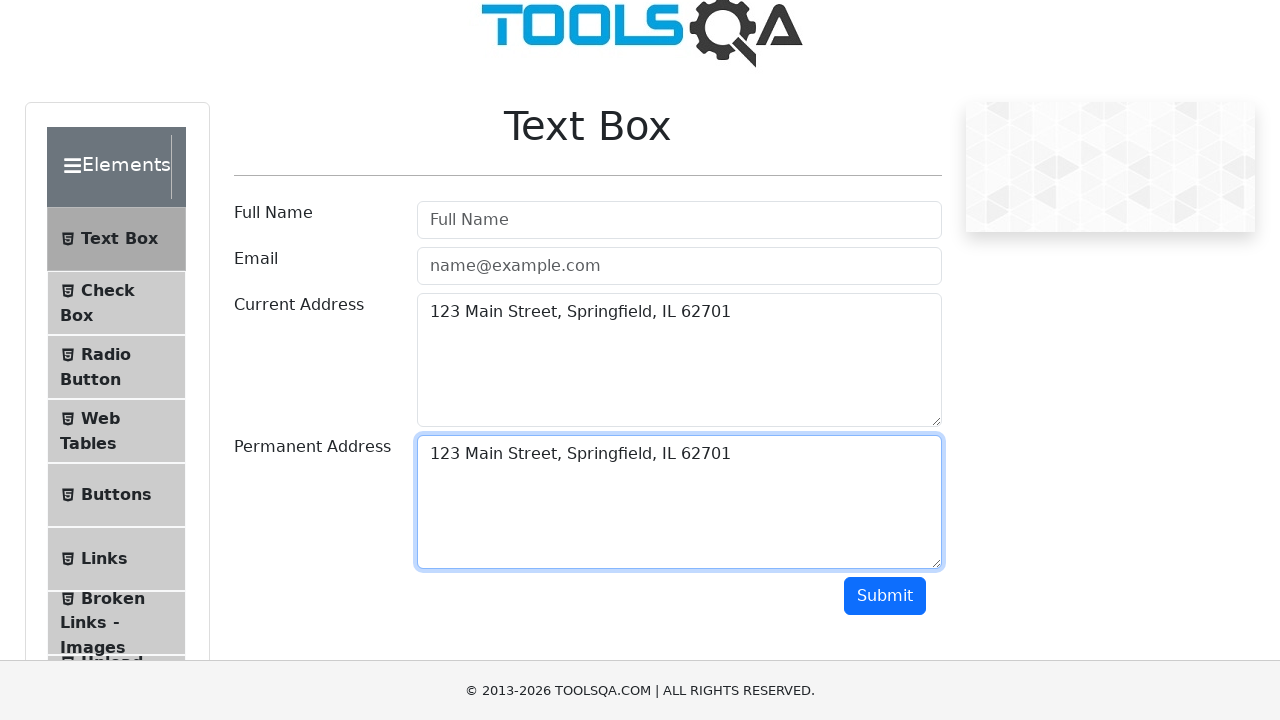

Verified both address fields contain identical values
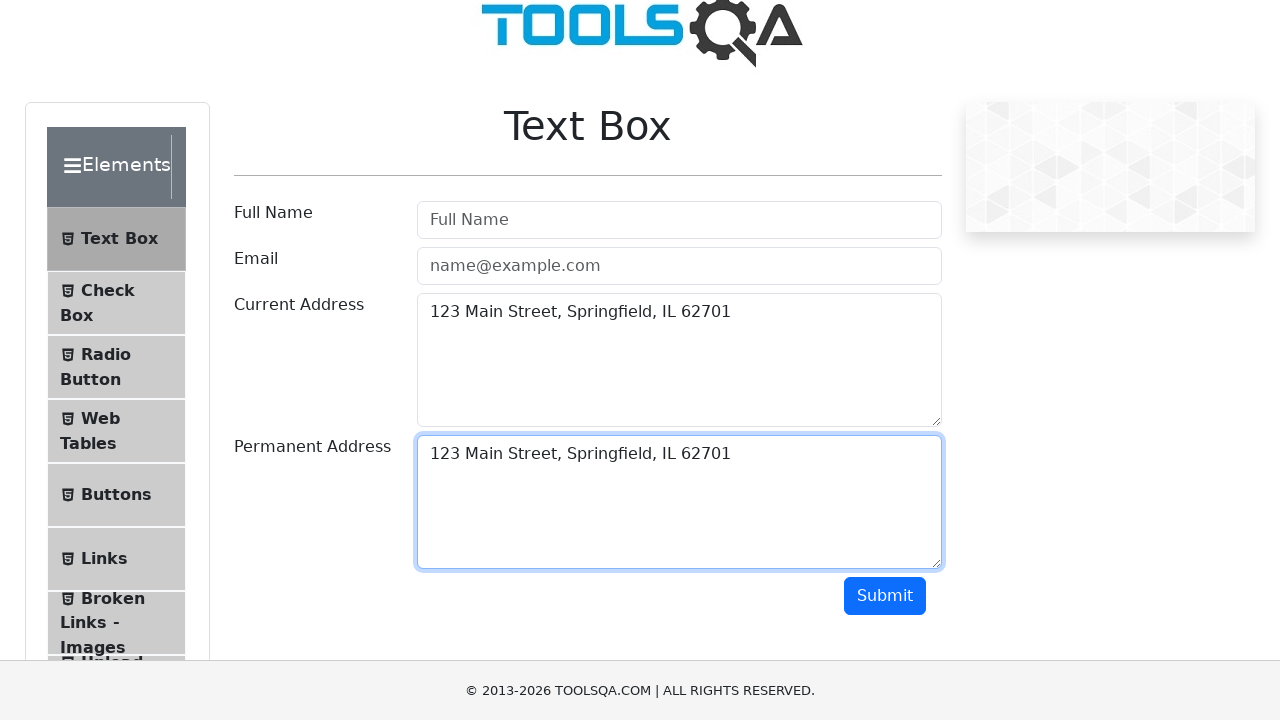

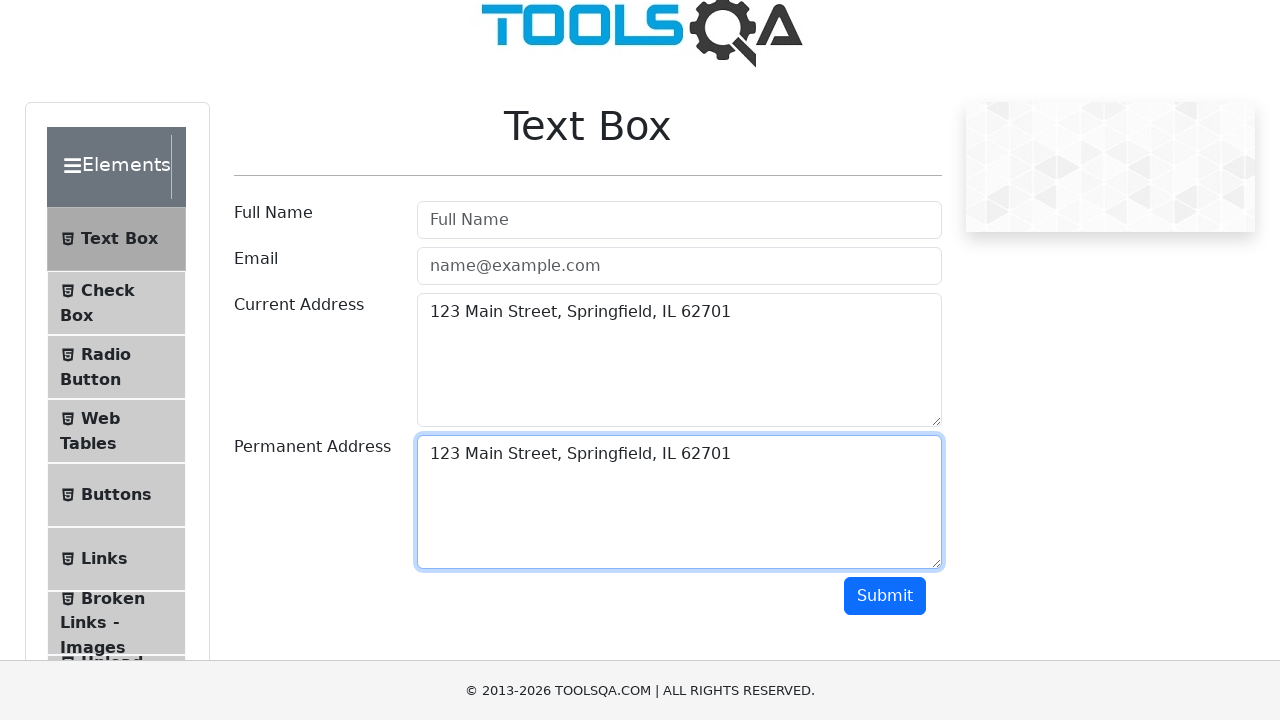